Tests geolocation functionality by setting a custom geolocation (Paris, France coordinates) and clicking to retrieve coordinates, then verifying the coordinates element becomes visible.

Starting URL: https://bonigarcia.dev/selenium-webdriver-java/geolocation.html

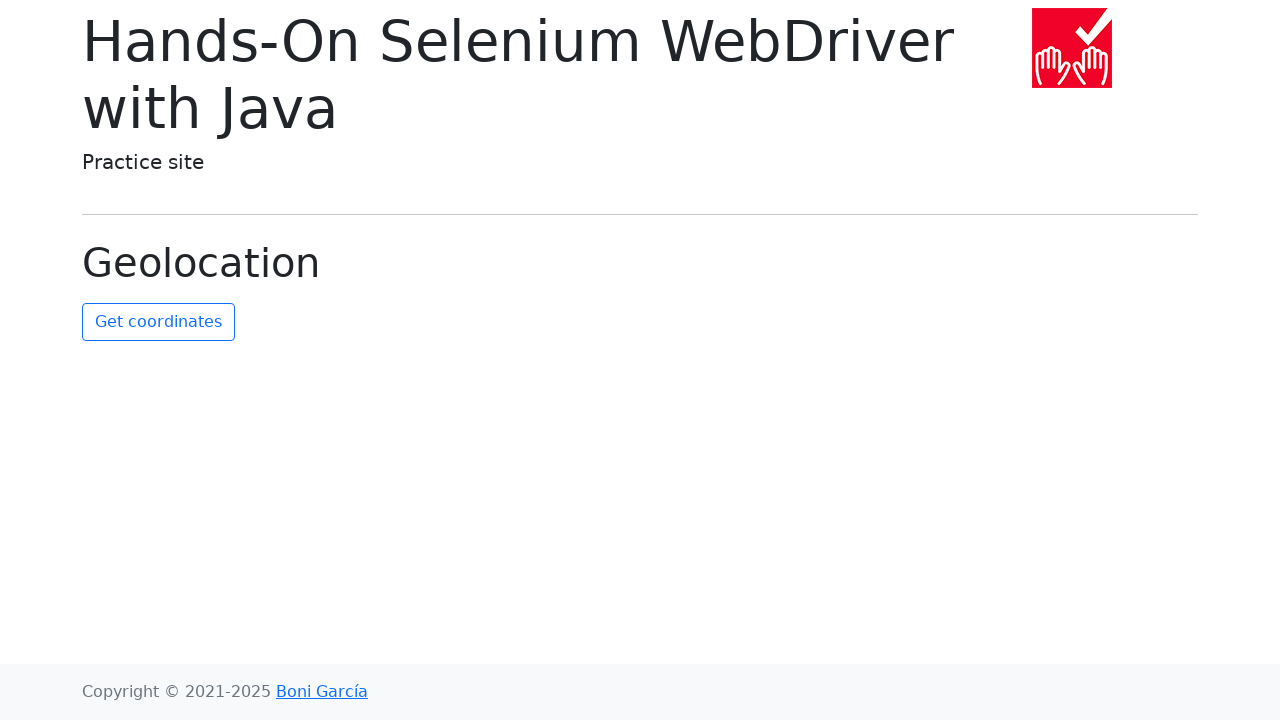

Granted geolocation permission to the browser context
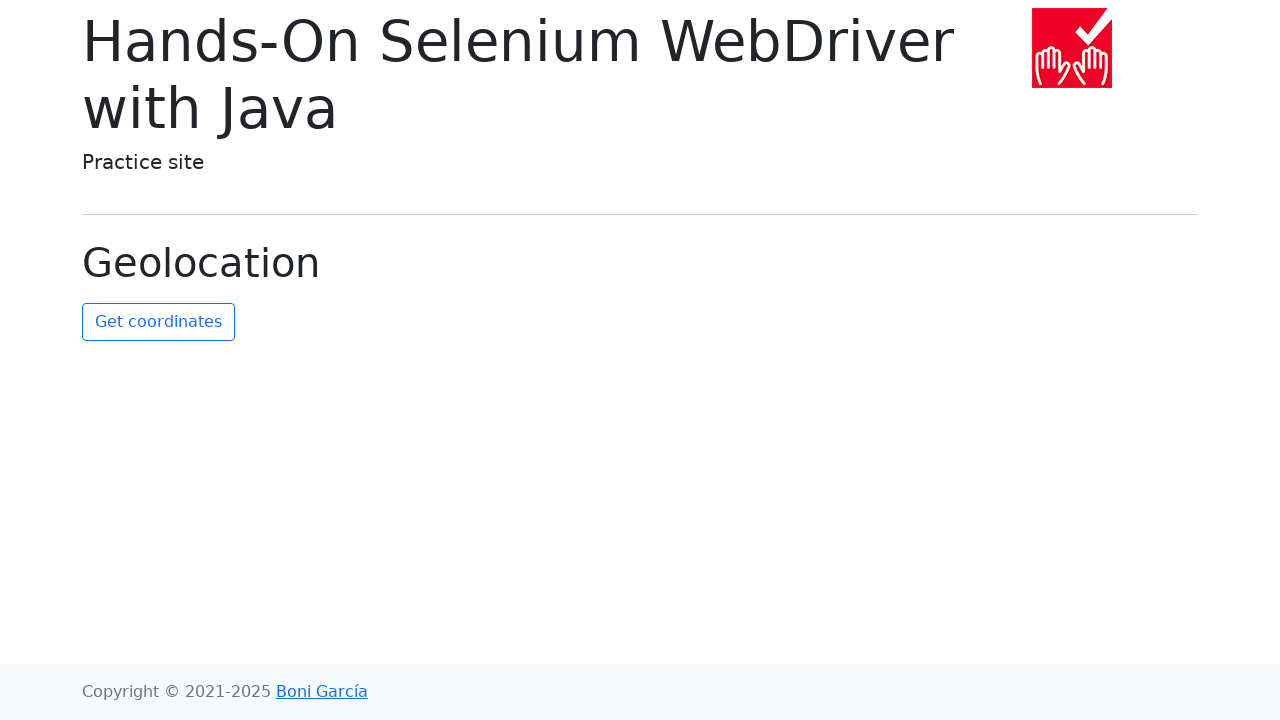

Set custom geolocation to Paris, France (Eiffel Tower coordinates: 48.8584, 2.2945)
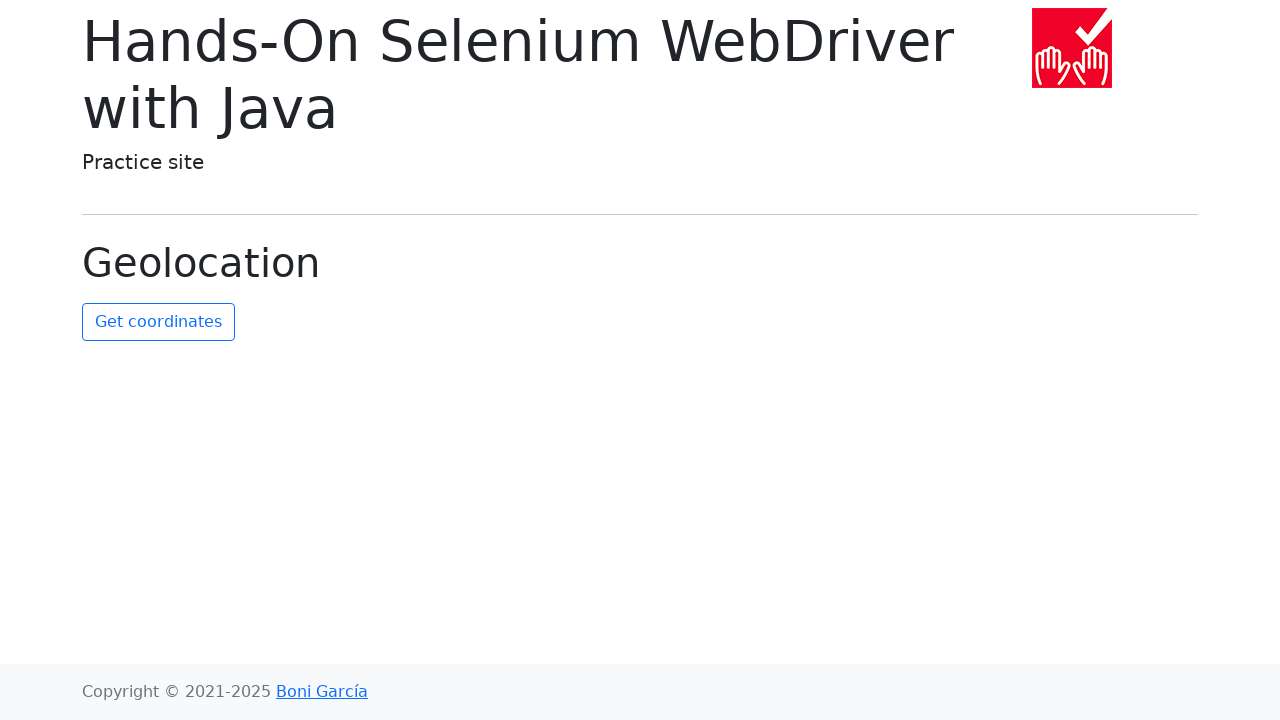

Clicked the 'Get Coordinates' button at (158, 322) on #get-coordinates
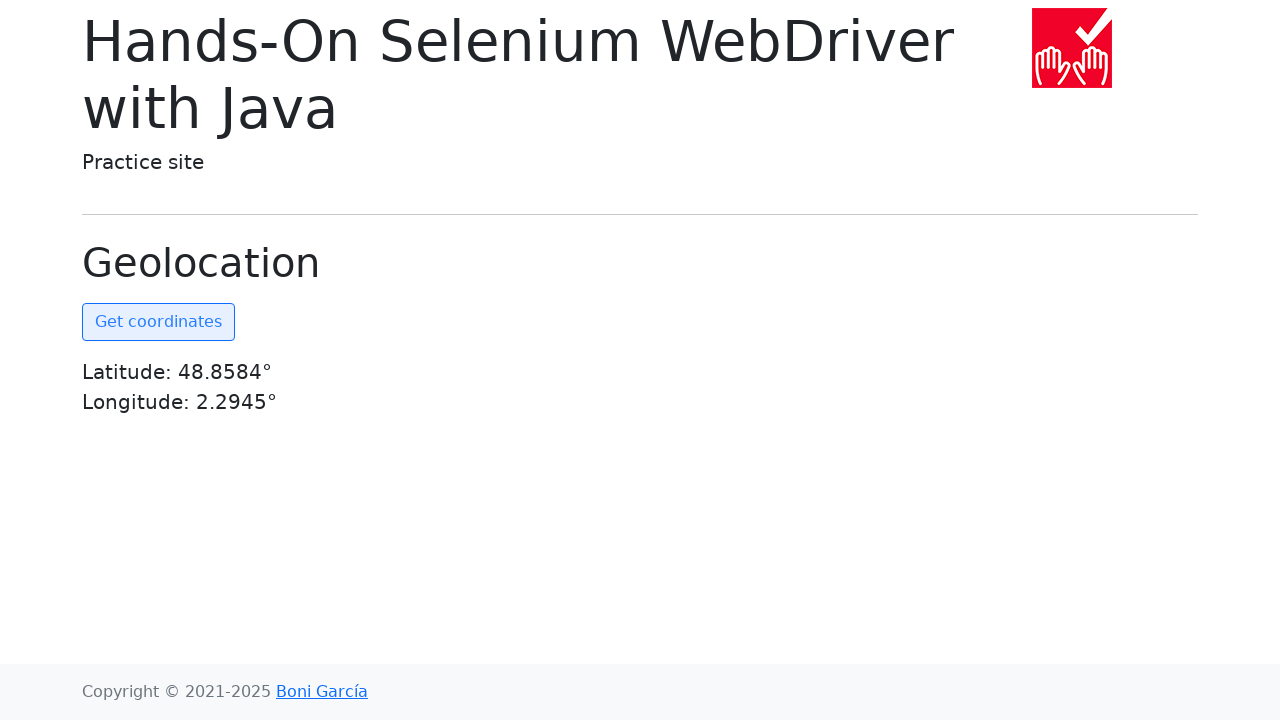

Coordinates element became visible, confirming geolocation override was applied
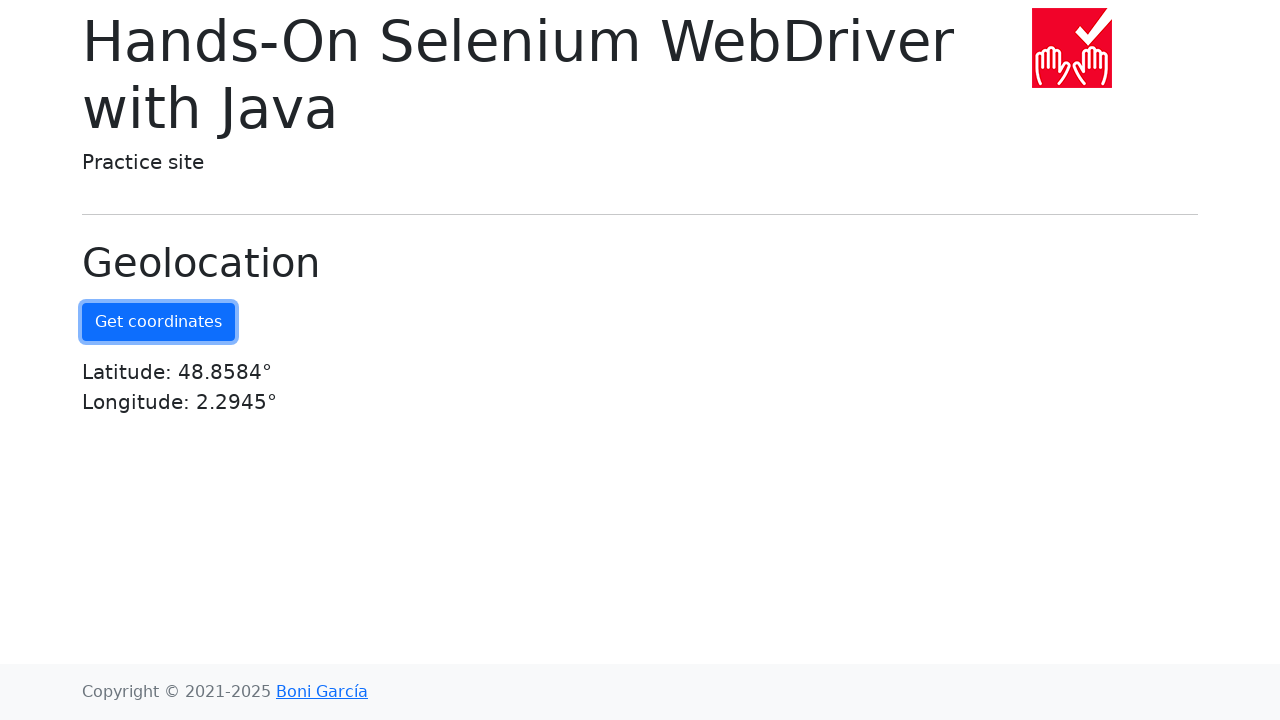

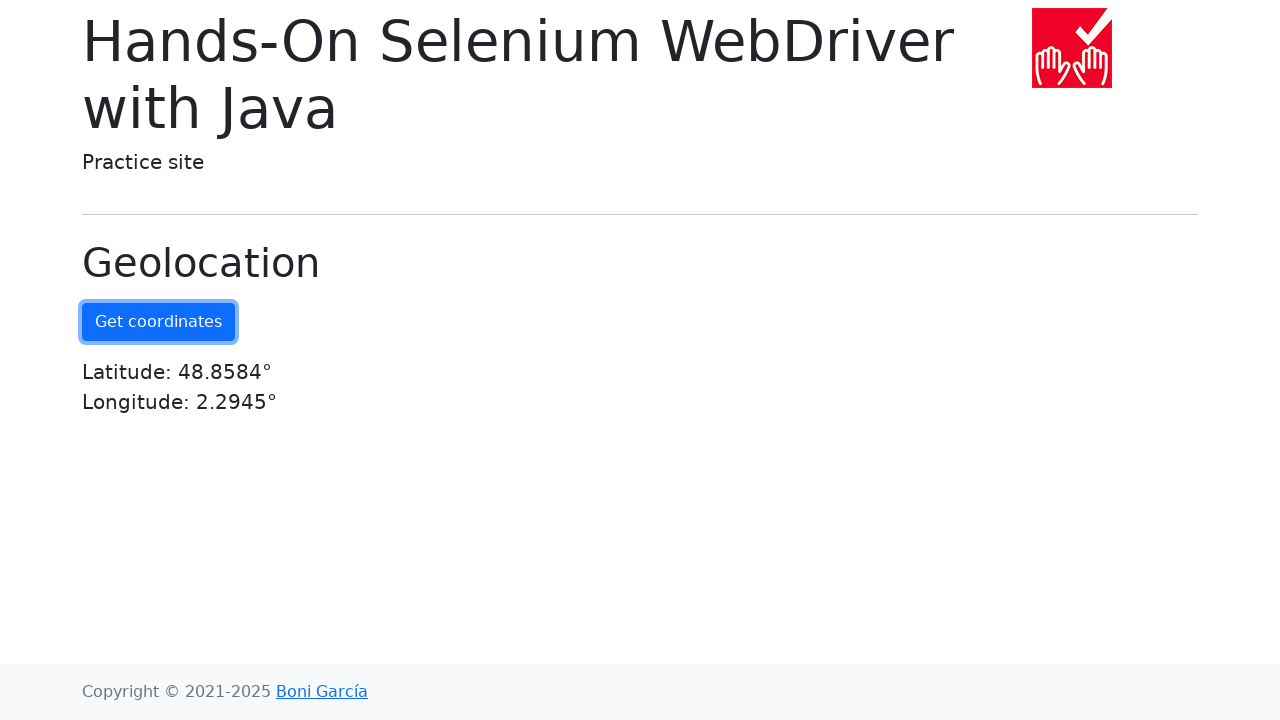